Tests checkbox functionality by selecting two checkboxes if they are not already selected, then verifying both are in selected state

Starting URL: https://testcenter.techproeducation.com/index.php?page=checkboxes

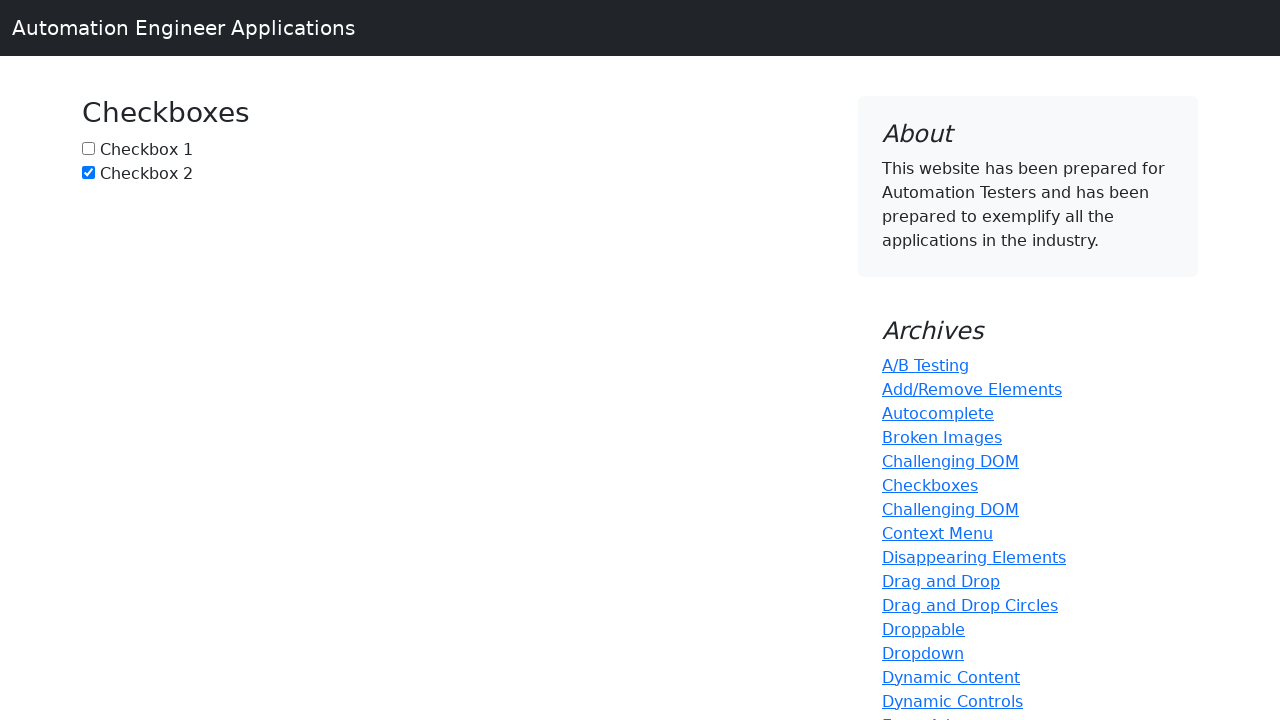

Located checkbox element #box1
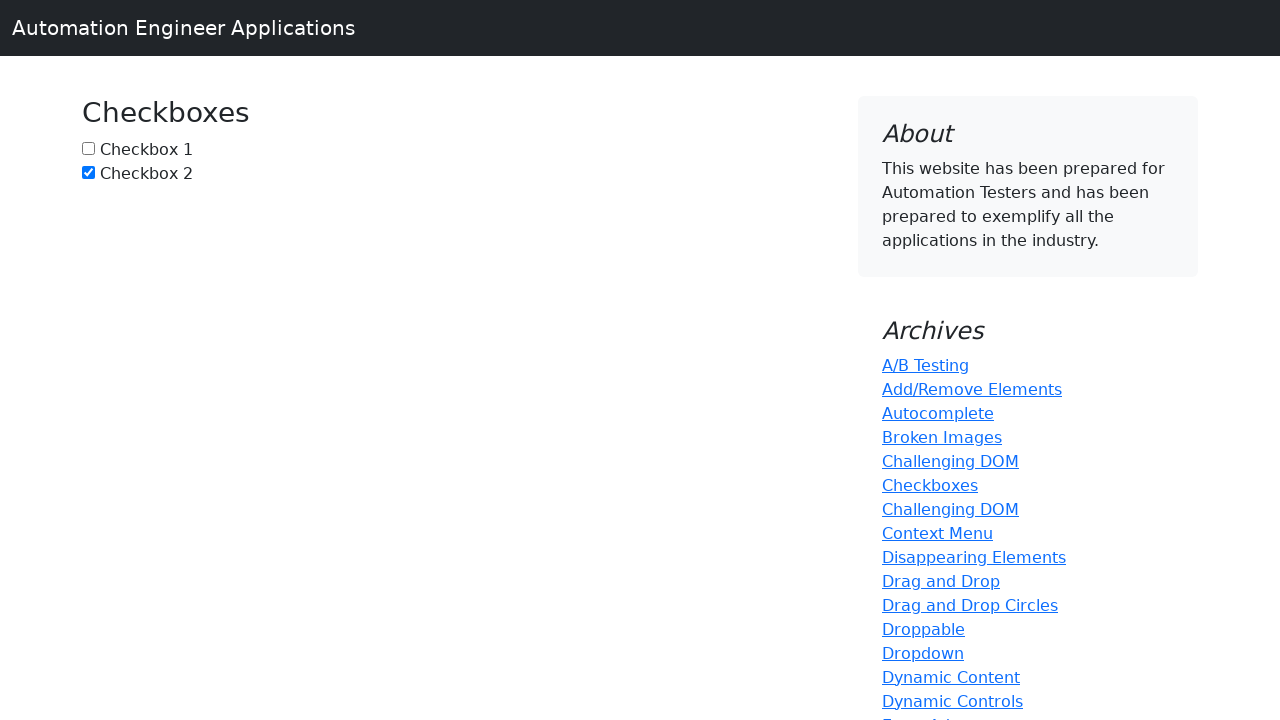

Located checkbox element #box2
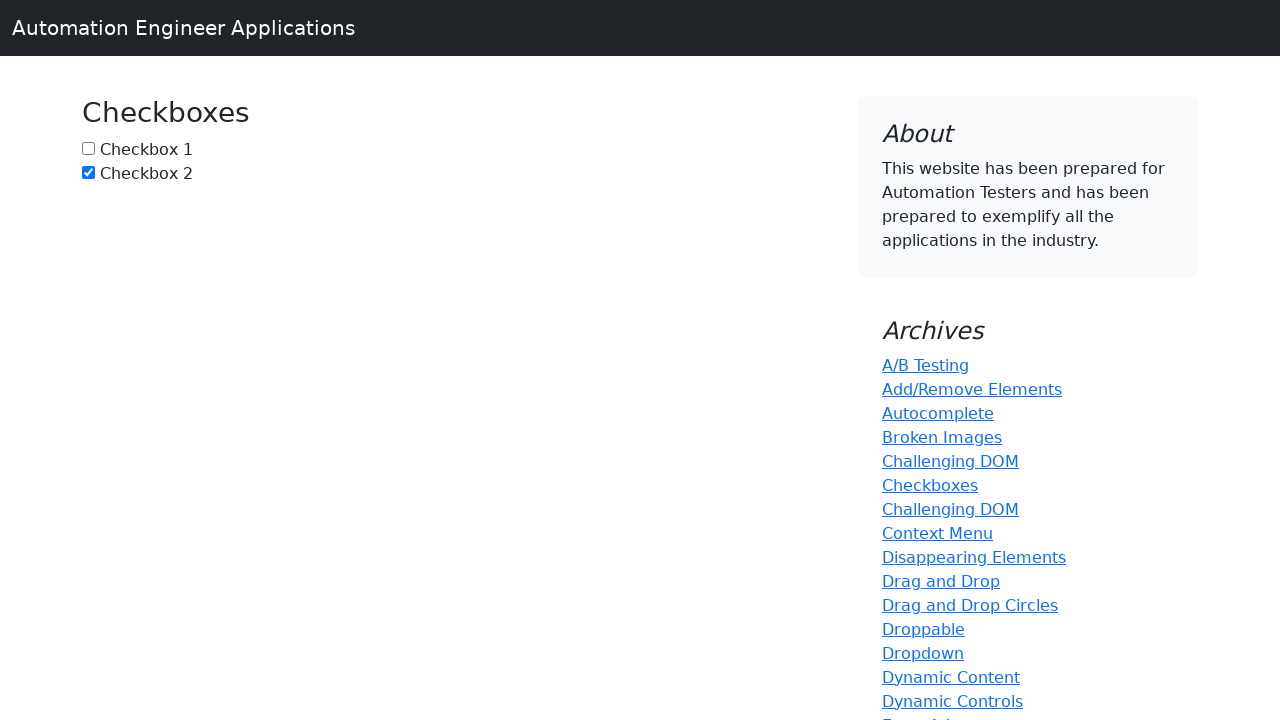

Checkbox 1 was not selected, clicked to select it at (88, 148) on #box1
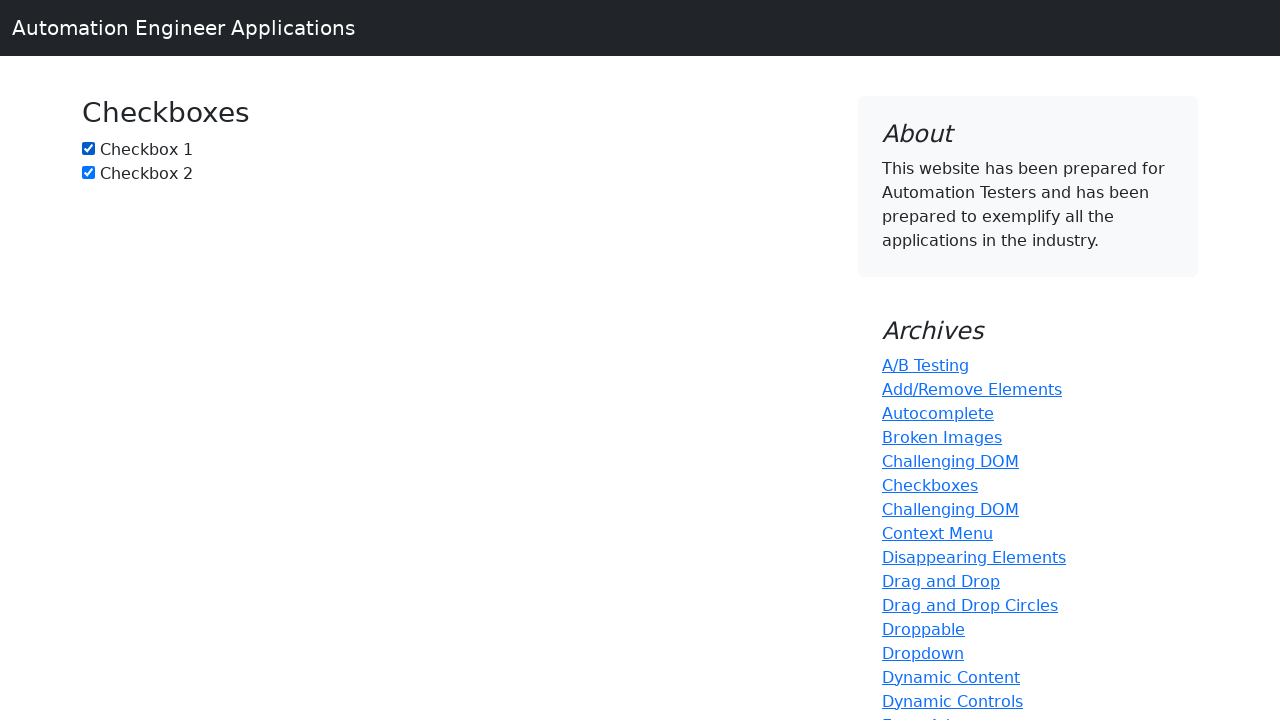

Checkbox 2 was already selected
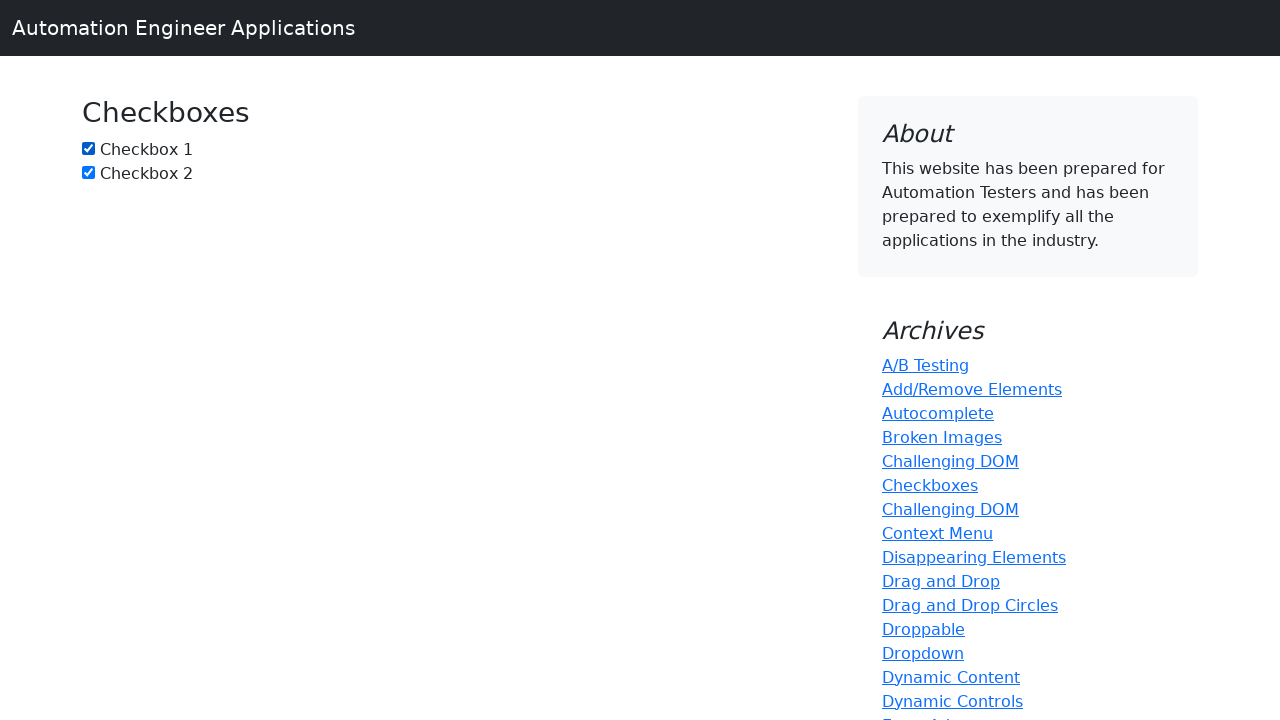

Verified that checkbox 1 is selected
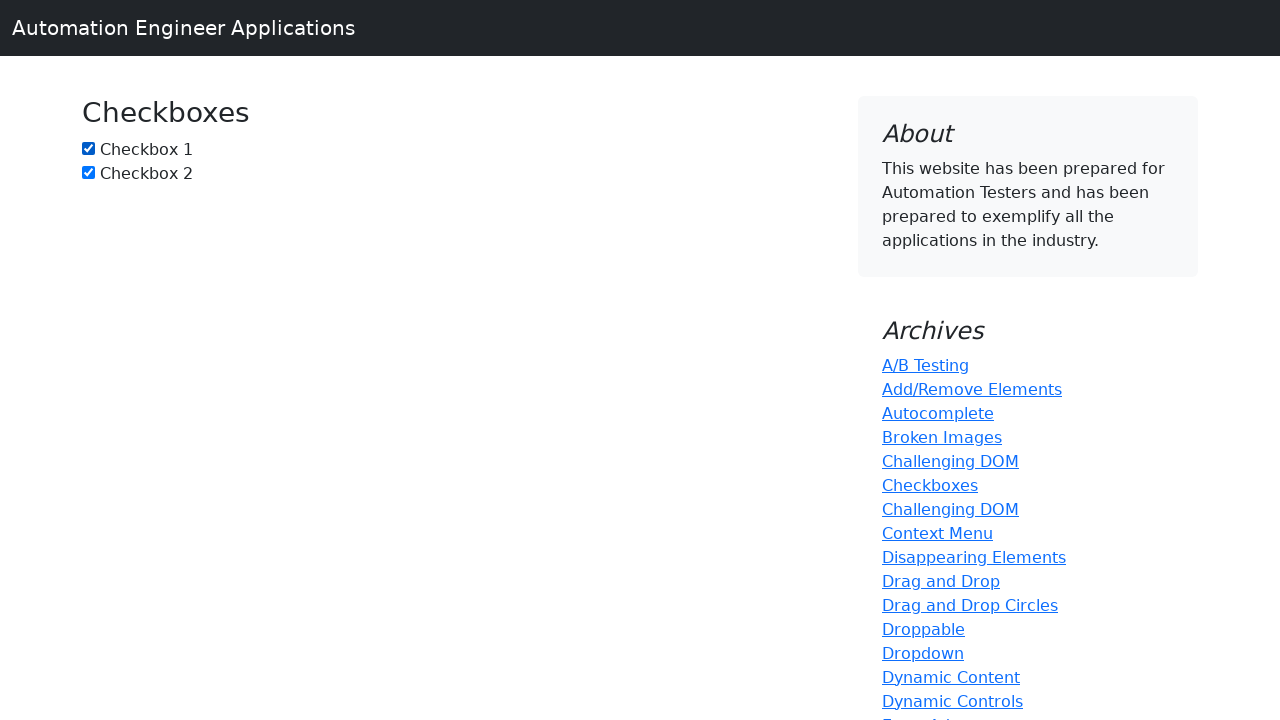

Verified that checkbox 2 is selected
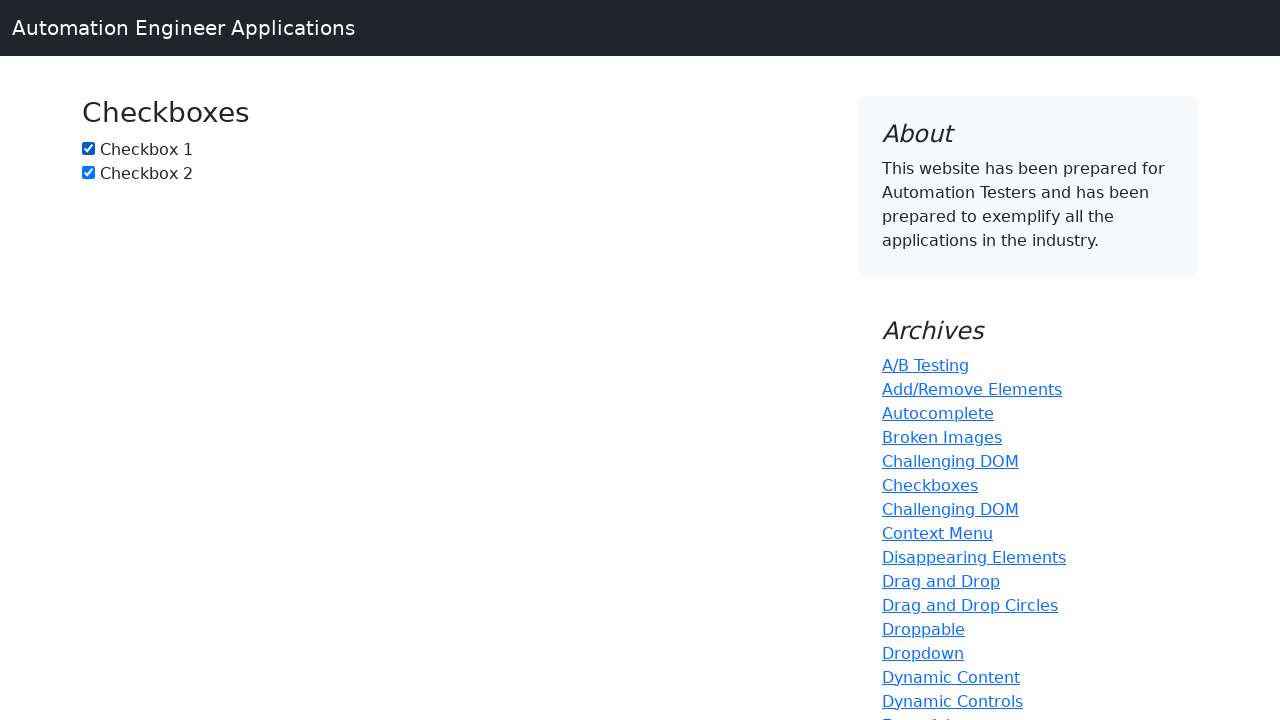

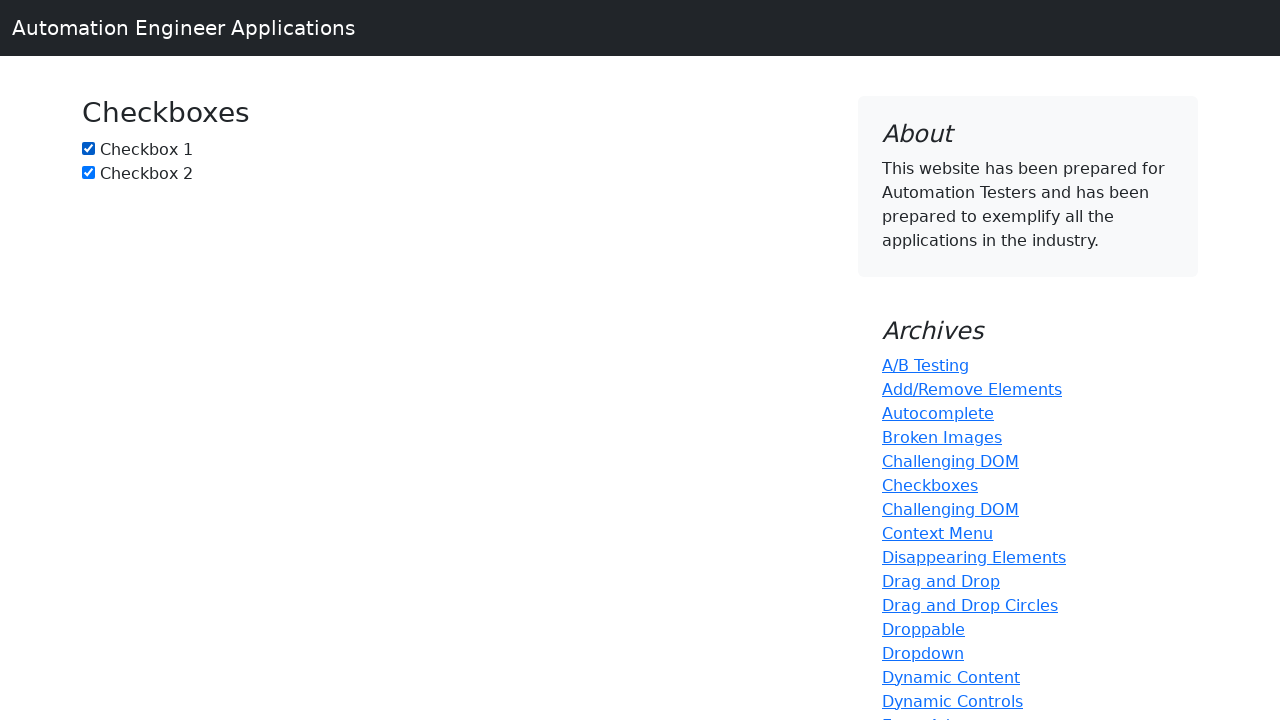